Tests checking all day checkboxes on the page by iterating through them

Starting URL: https://testautomationpractice.blogspot.com/

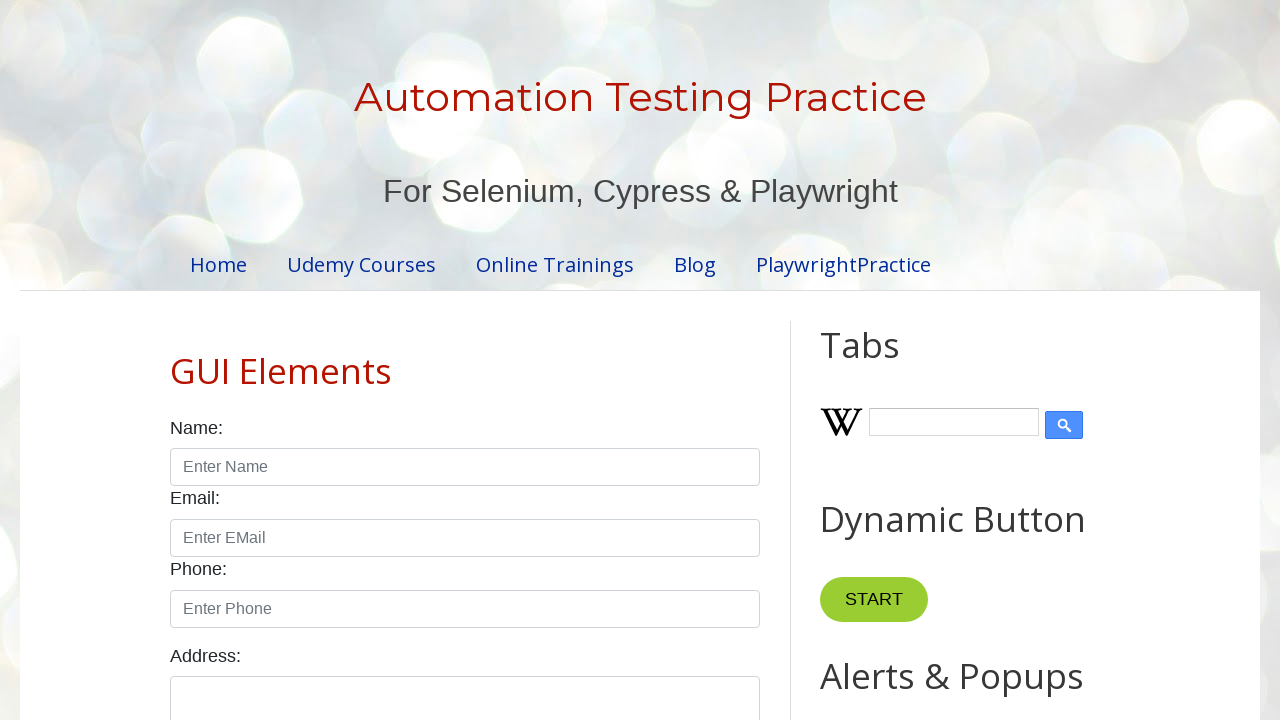

Located all day checkboxes on the page
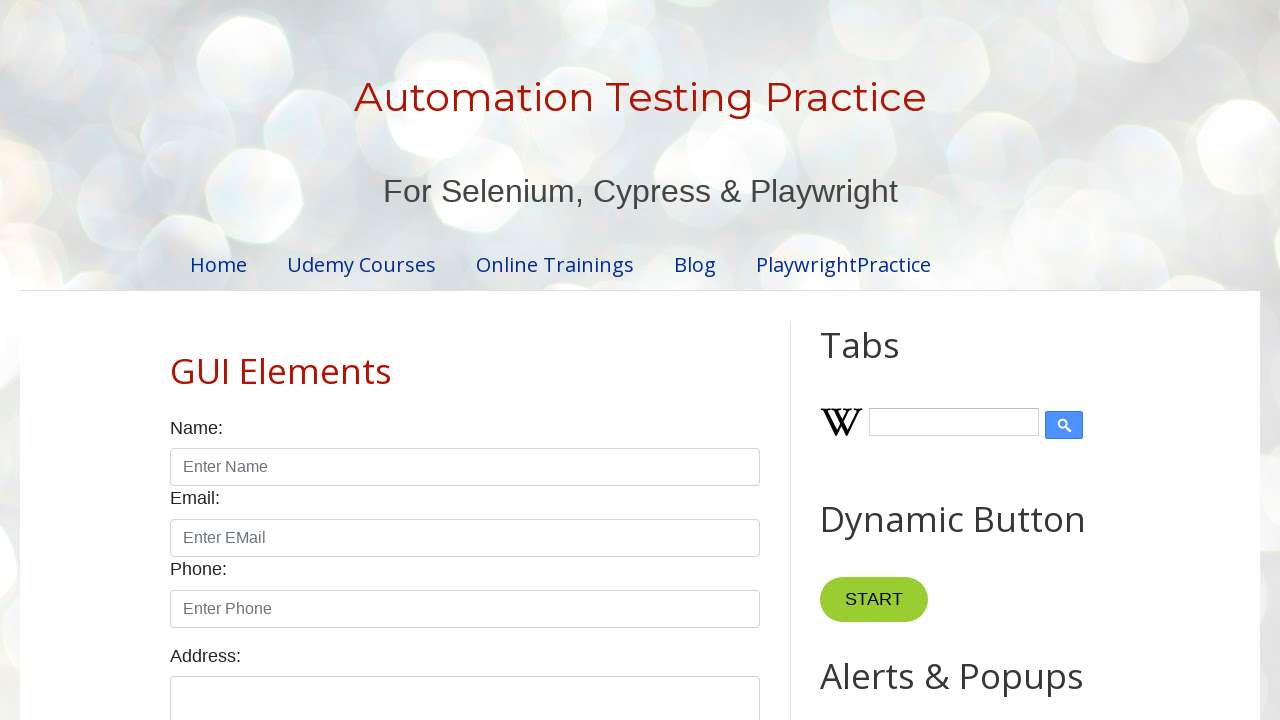

Found 7 day checkboxes to check
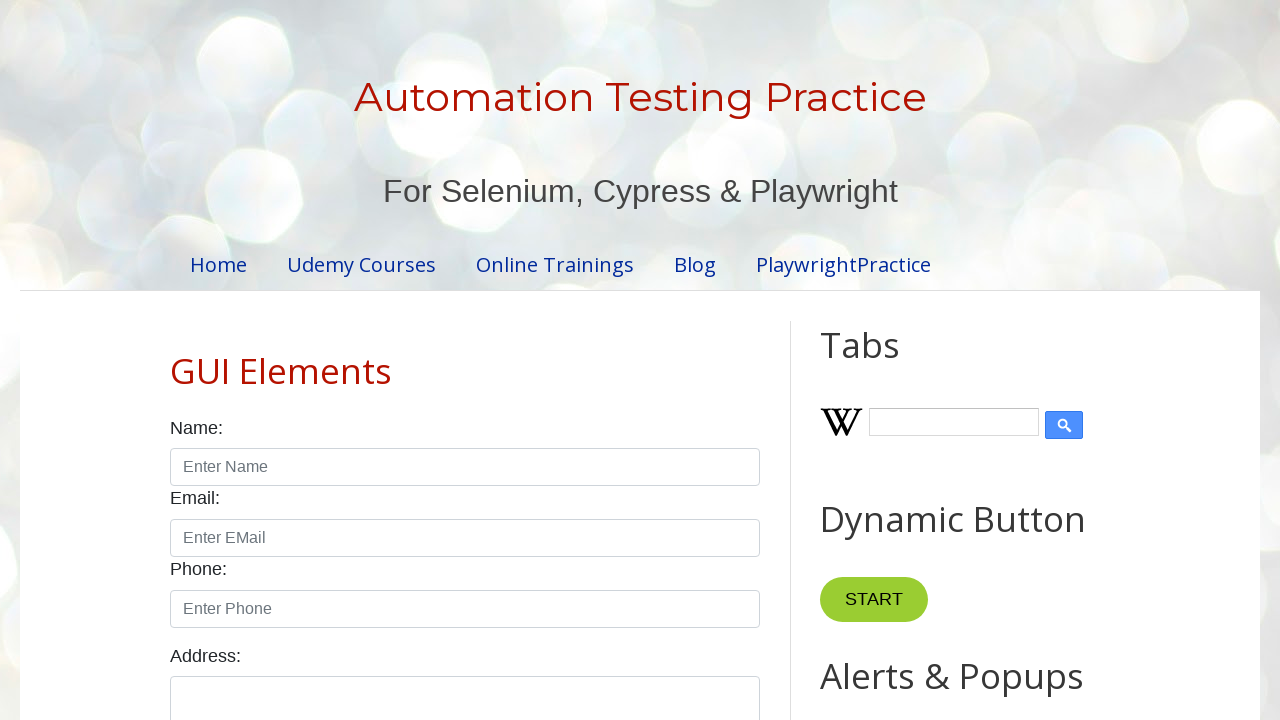

Checked day checkbox 1 of 7 at (176, 360) on xpath=//label[text()='Days:']//..//input[@type='checkbox'] >> nth=0
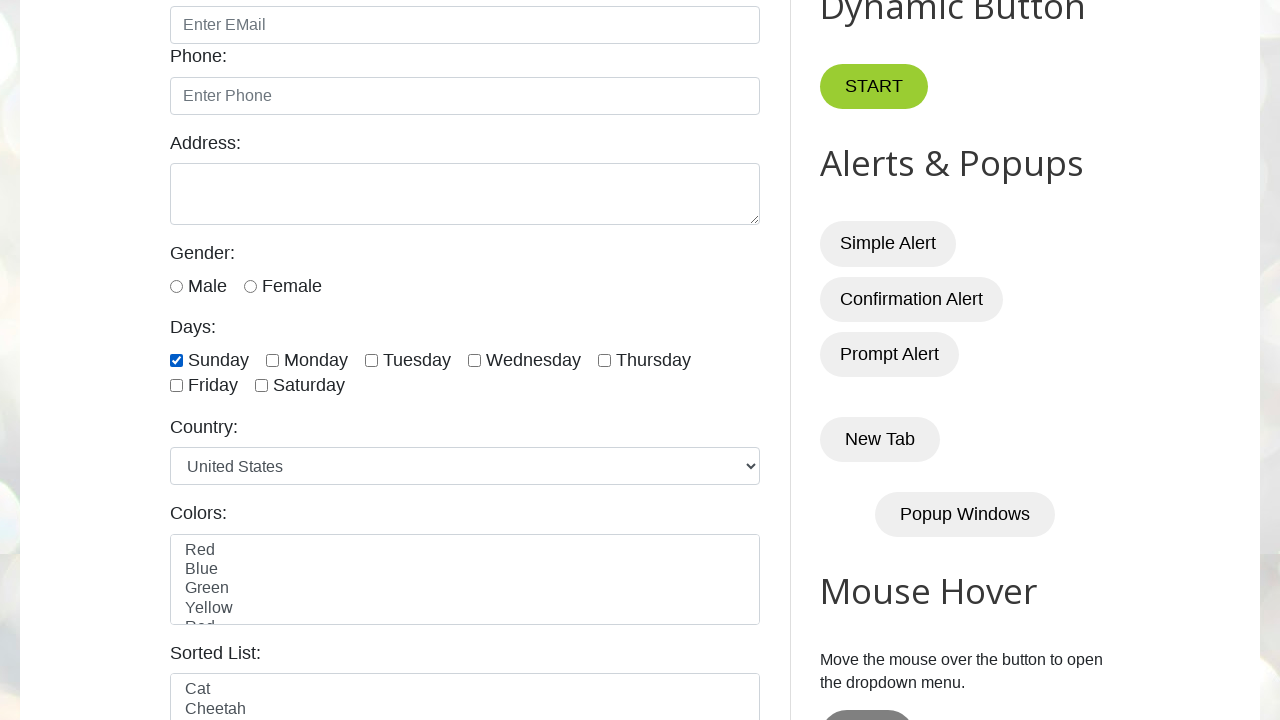

Checked day checkbox 2 of 7 at (272, 360) on xpath=//label[text()='Days:']//..//input[@type='checkbox'] >> nth=1
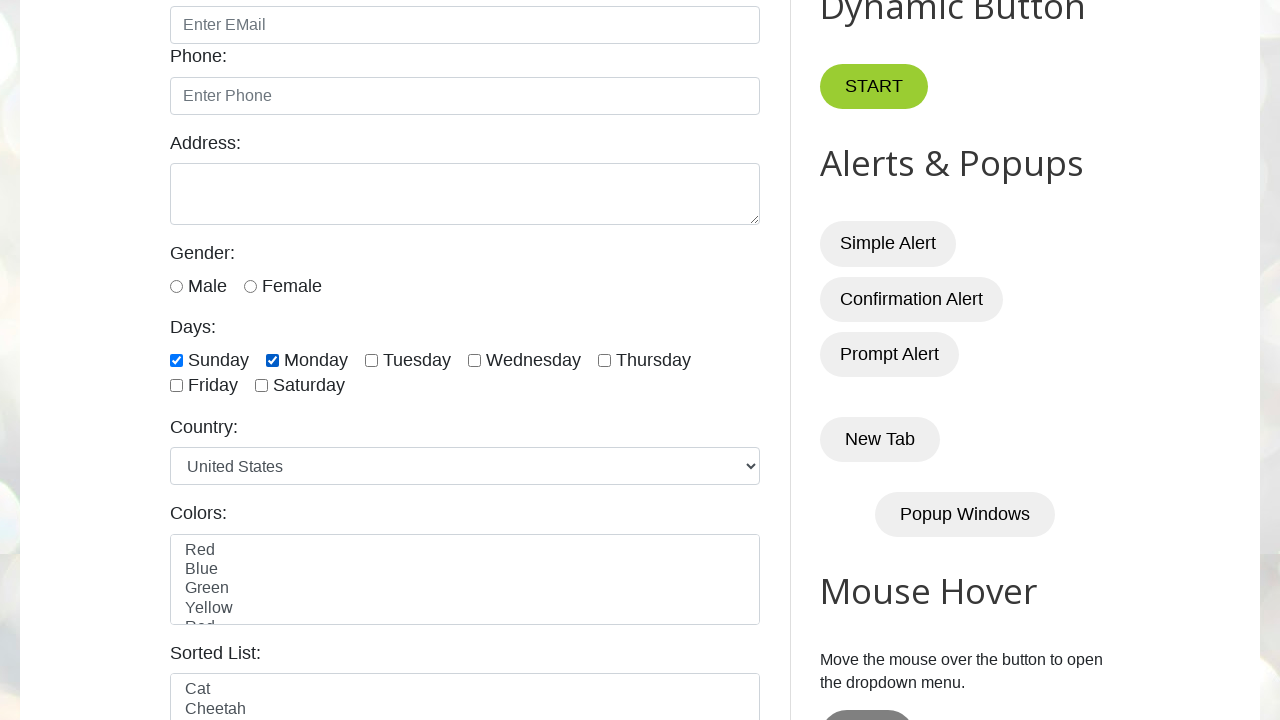

Checked day checkbox 3 of 7 at (372, 360) on xpath=//label[text()='Days:']//..//input[@type='checkbox'] >> nth=2
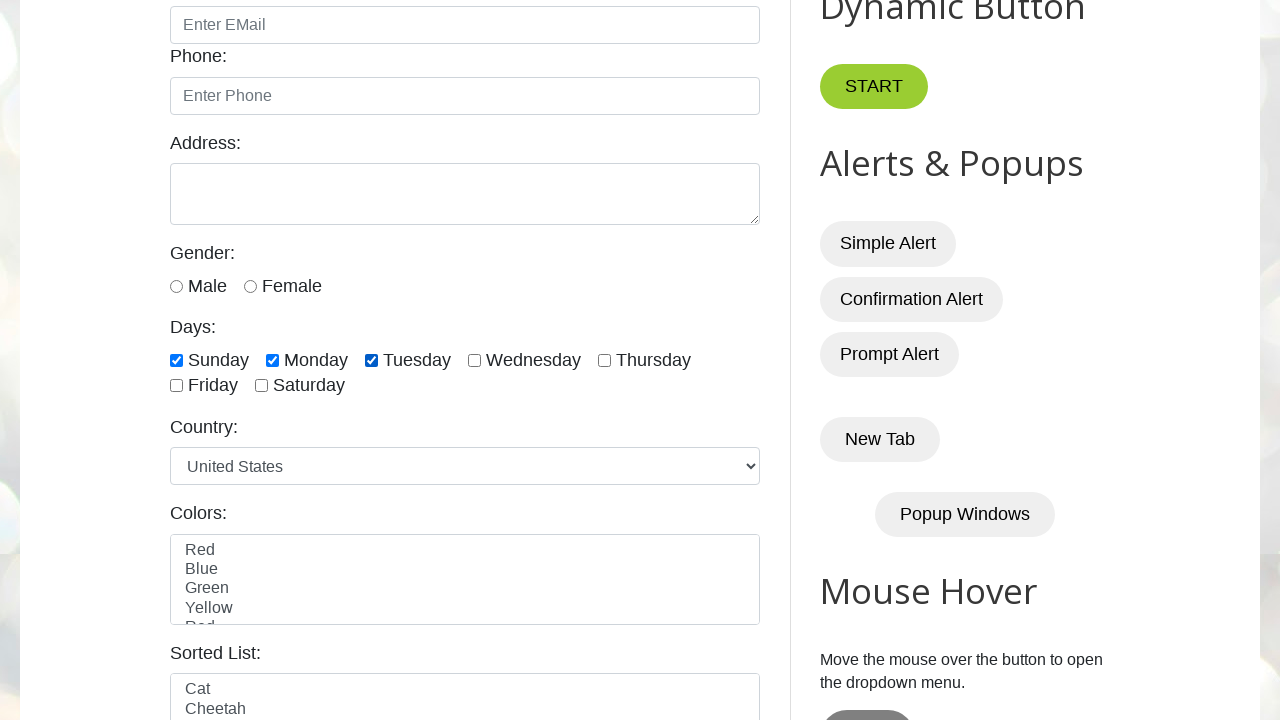

Checked day checkbox 4 of 7 at (474, 360) on xpath=//label[text()='Days:']//..//input[@type='checkbox'] >> nth=3
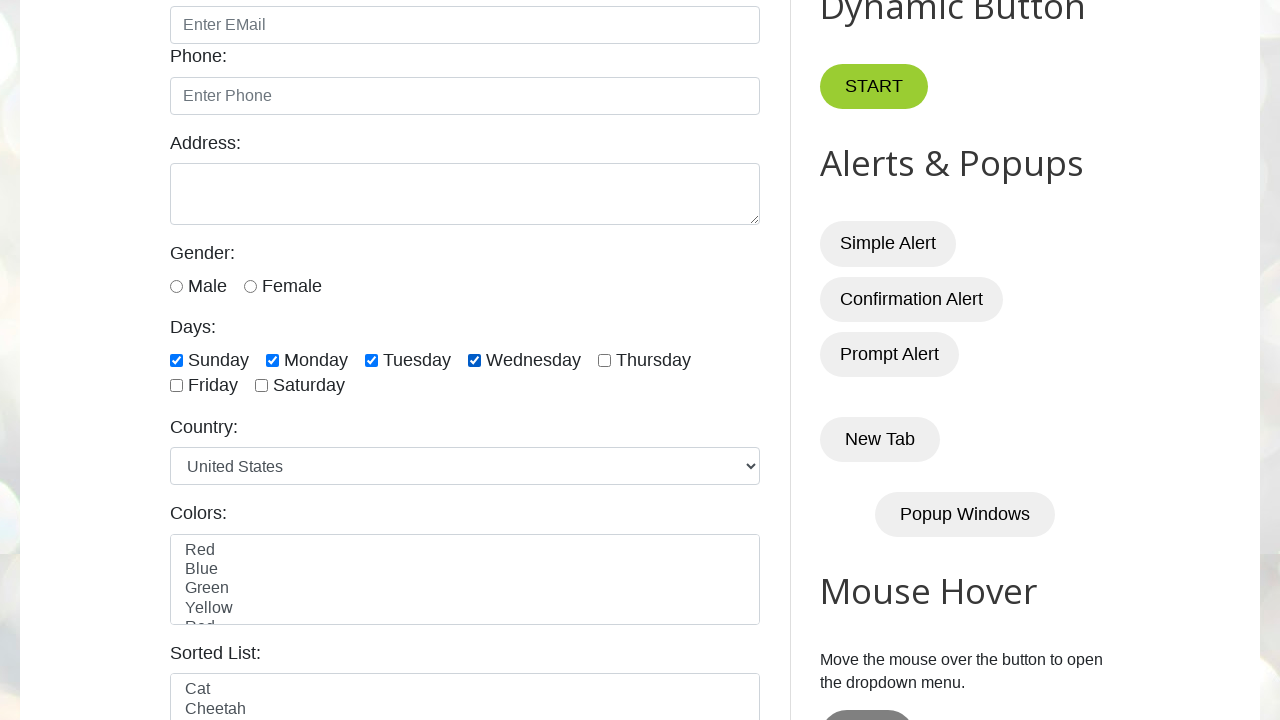

Checked day checkbox 5 of 7 at (604, 360) on xpath=//label[text()='Days:']//..//input[@type='checkbox'] >> nth=4
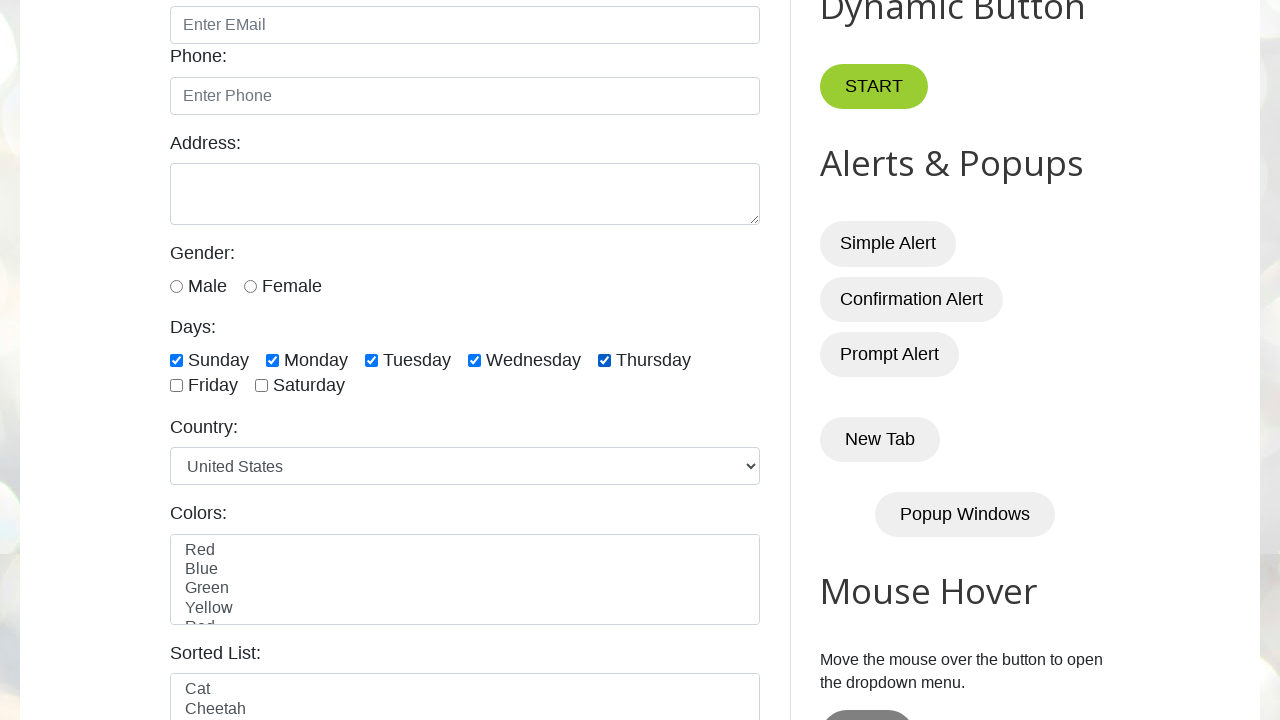

Checked day checkbox 6 of 7 at (176, 386) on xpath=//label[text()='Days:']//..//input[@type='checkbox'] >> nth=5
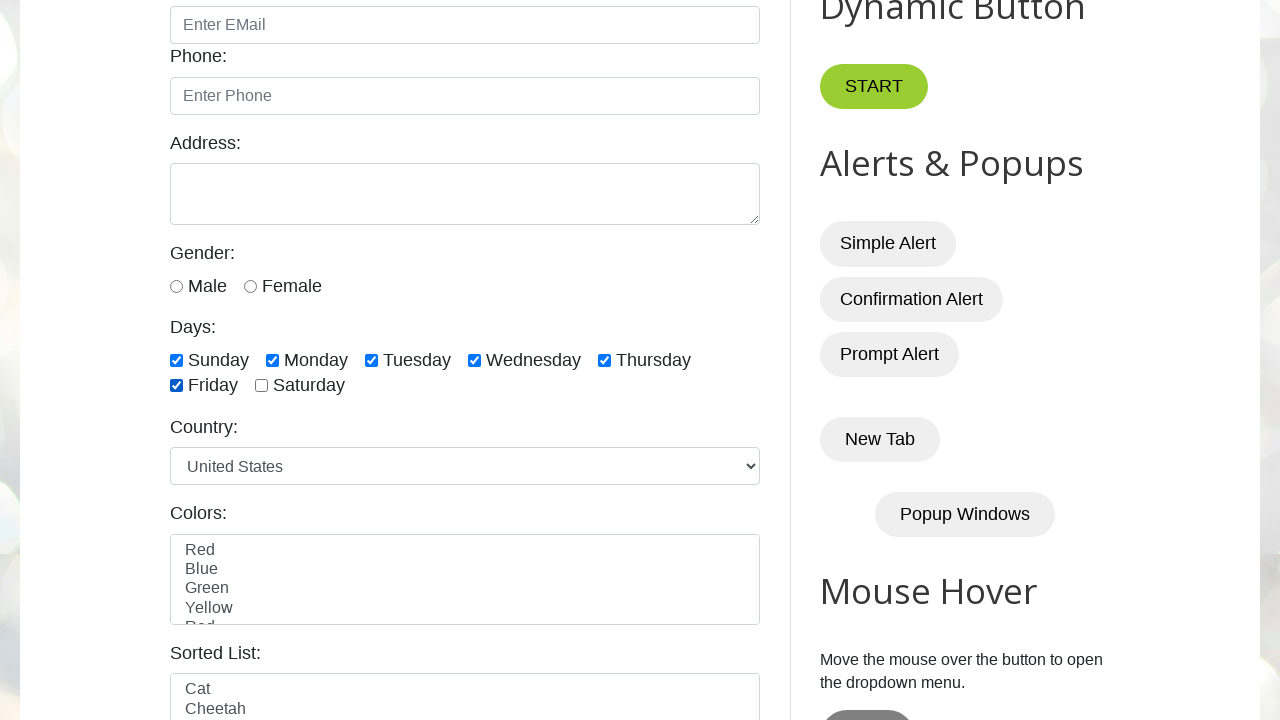

Checked day checkbox 7 of 7 at (262, 386) on xpath=//label[text()='Days:']//..//input[@type='checkbox'] >> nth=6
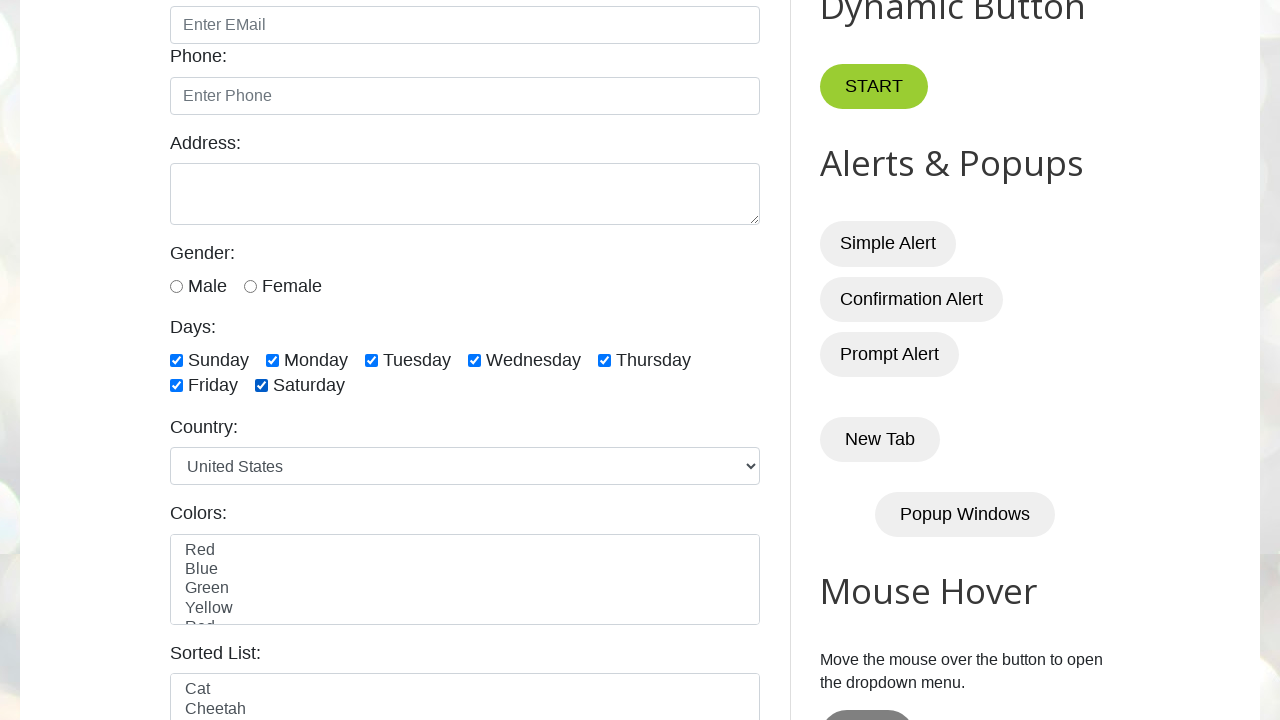

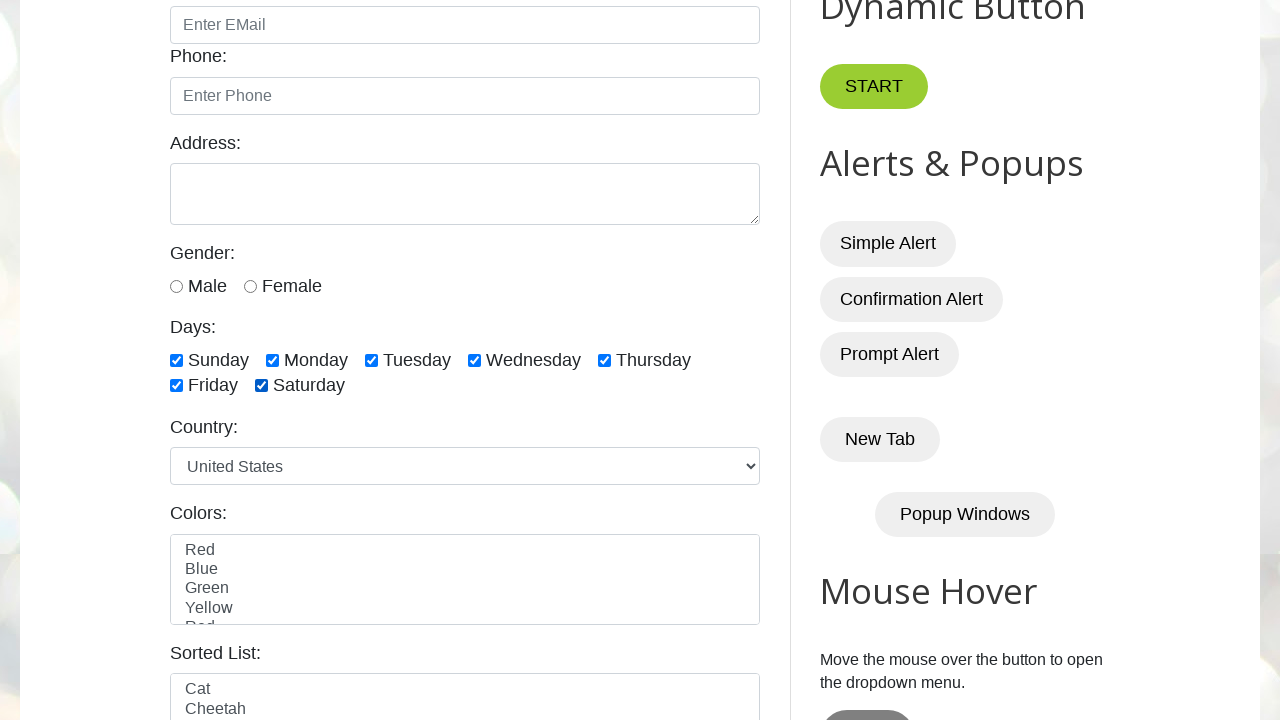